Tests hovering over a link to display a tooltip and verifying the tooltip text

Starting URL: https://demoqa.com/tool-tips

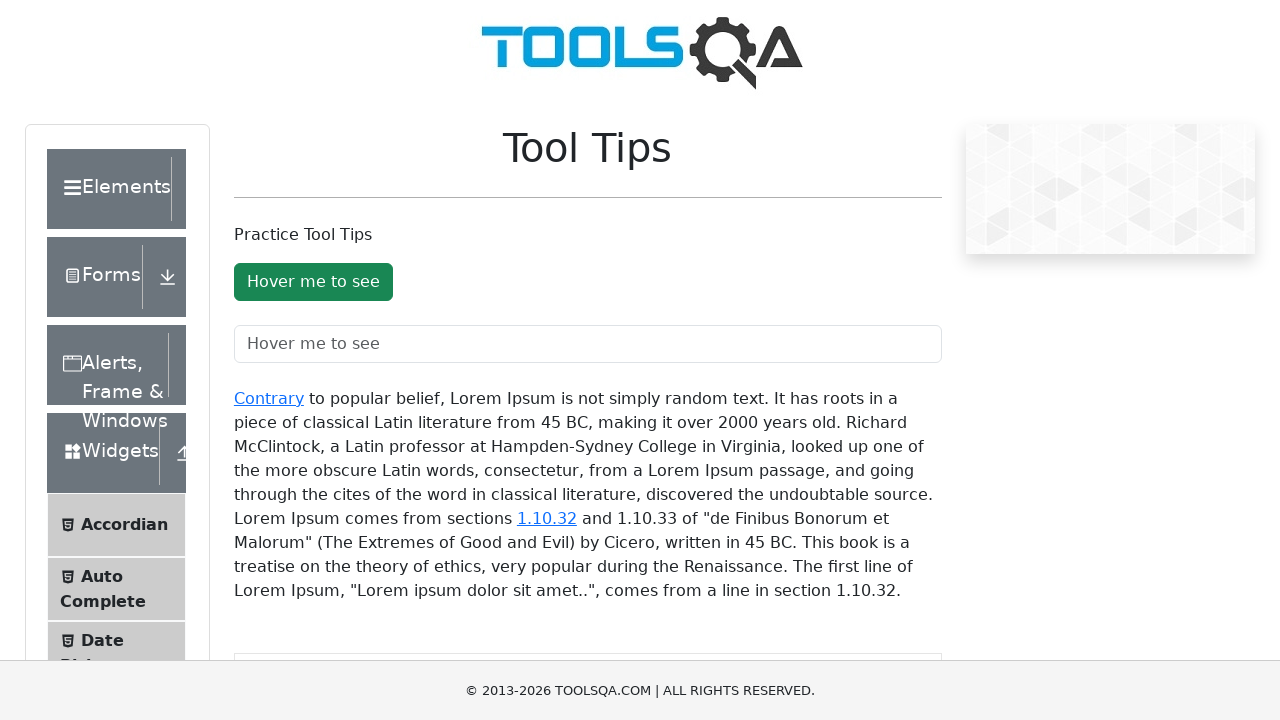

Hovered over the 'Contrary' link to trigger tooltip at (269, 398) on xpath=//a[text()='Contrary']
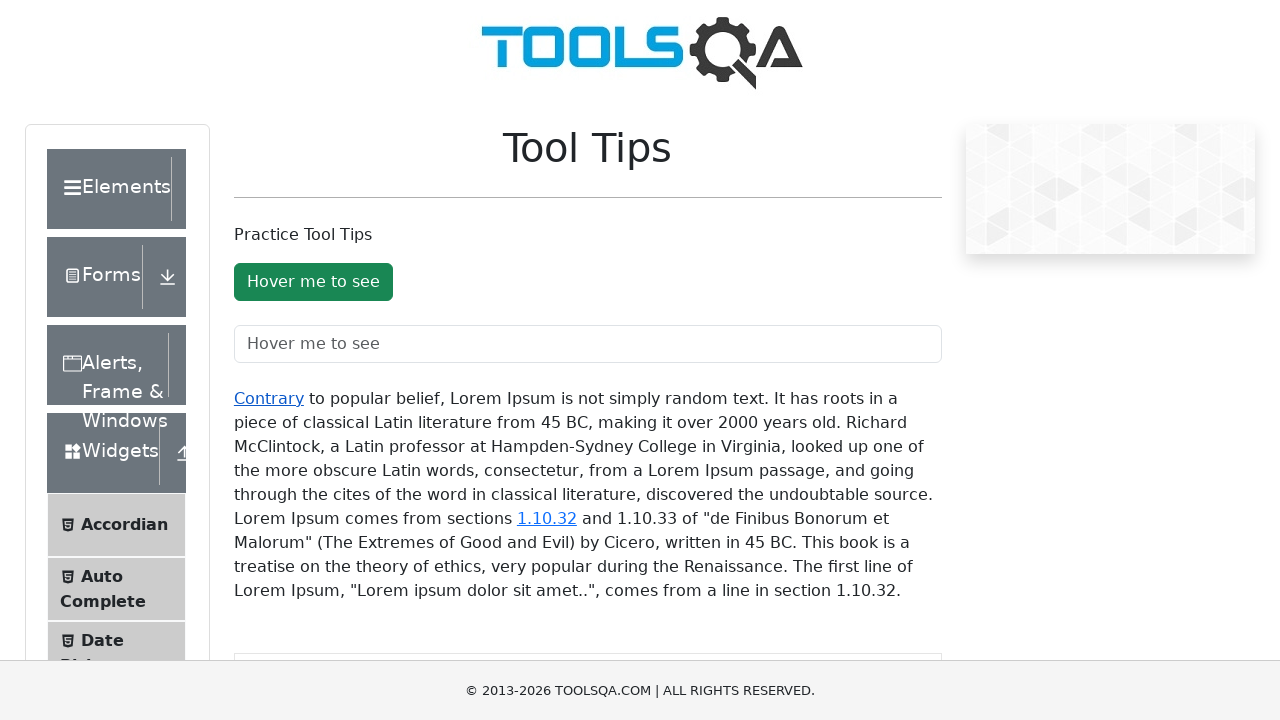

Tooltip appeared and became visible
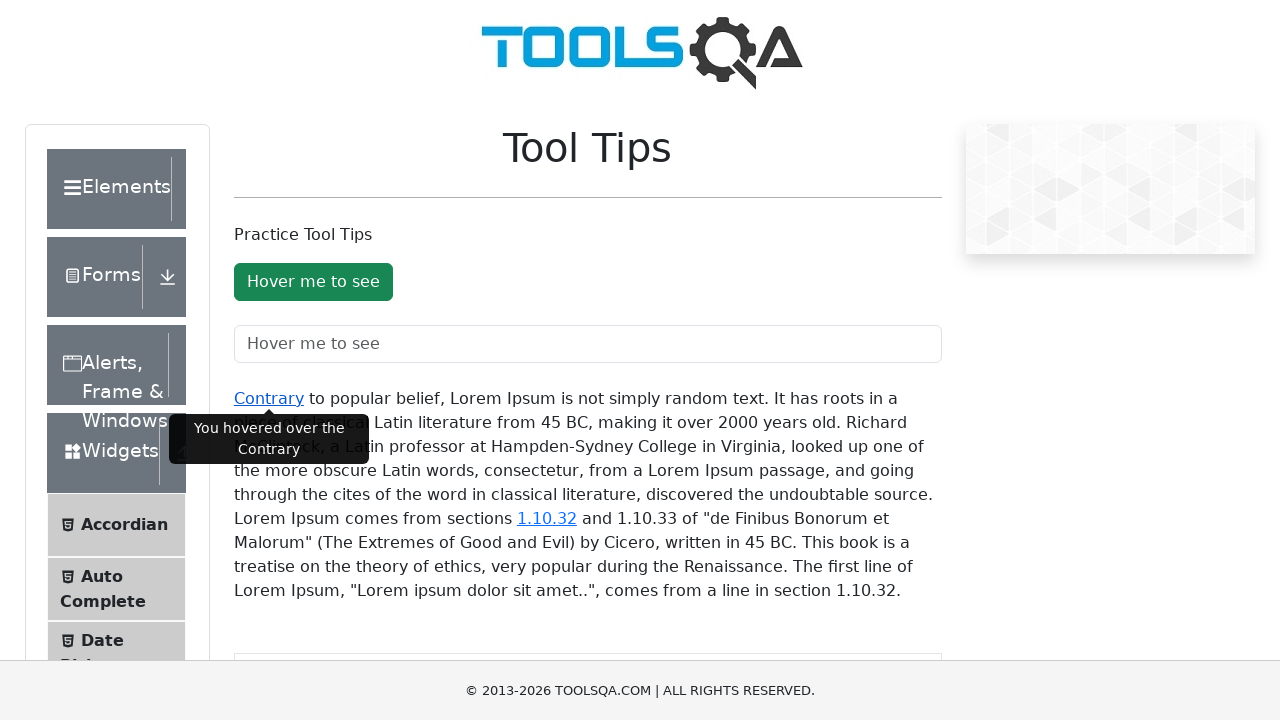

Retrieved tooltip text content
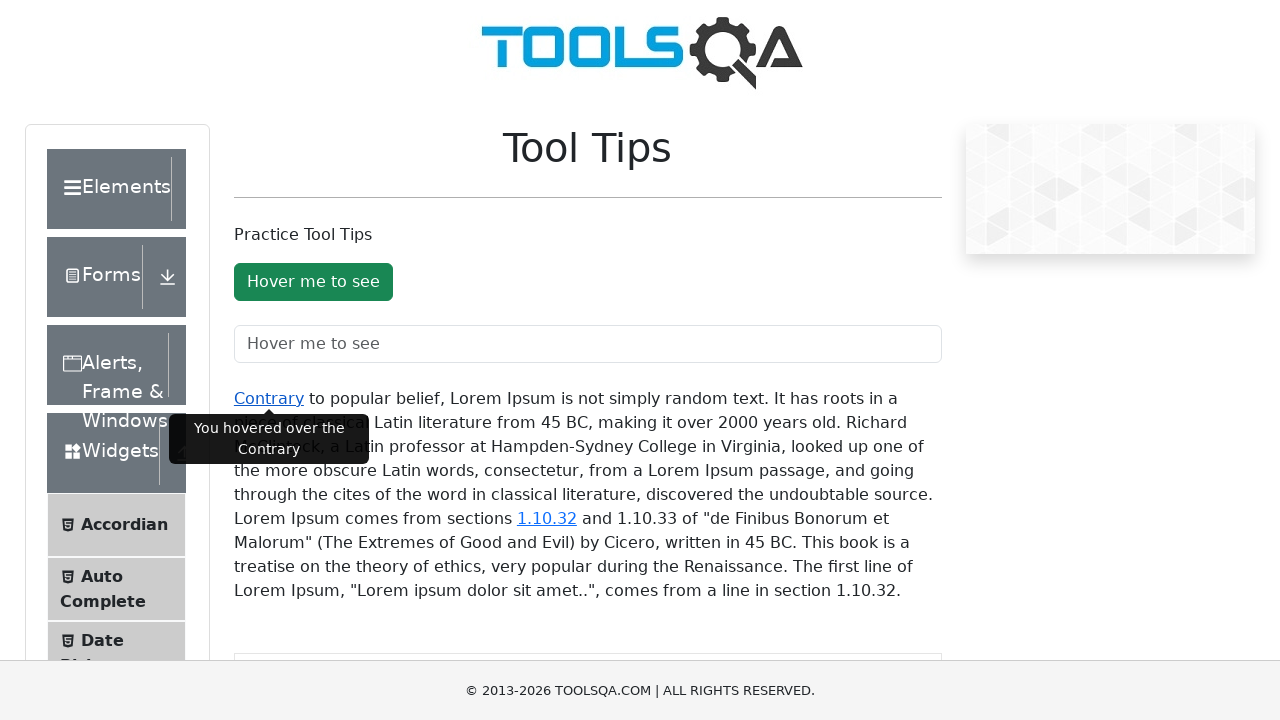

Verified tooltip text matches expected value: 'You hovered over the Contrary'
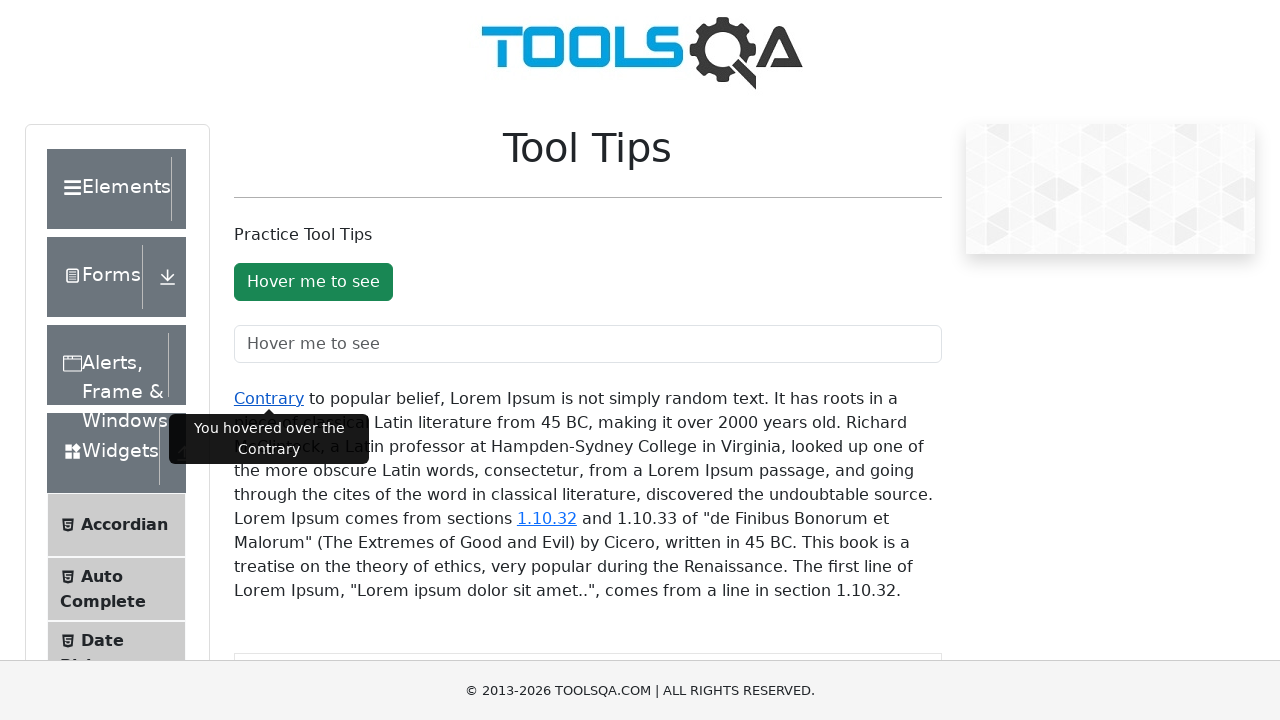

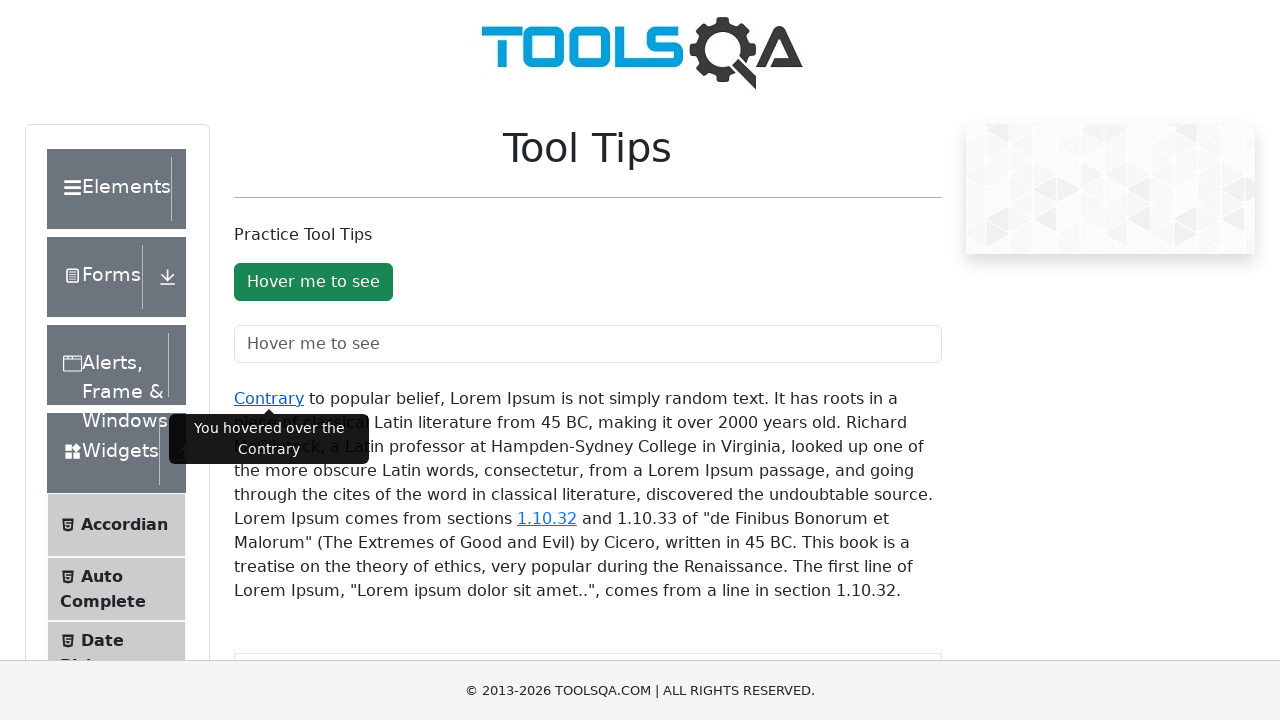